Tests register form validation with both username and password empty, expecting "Please, provide valid data" error message

Starting URL: https://anatoly-karpovich.github.io/demo-login-form/

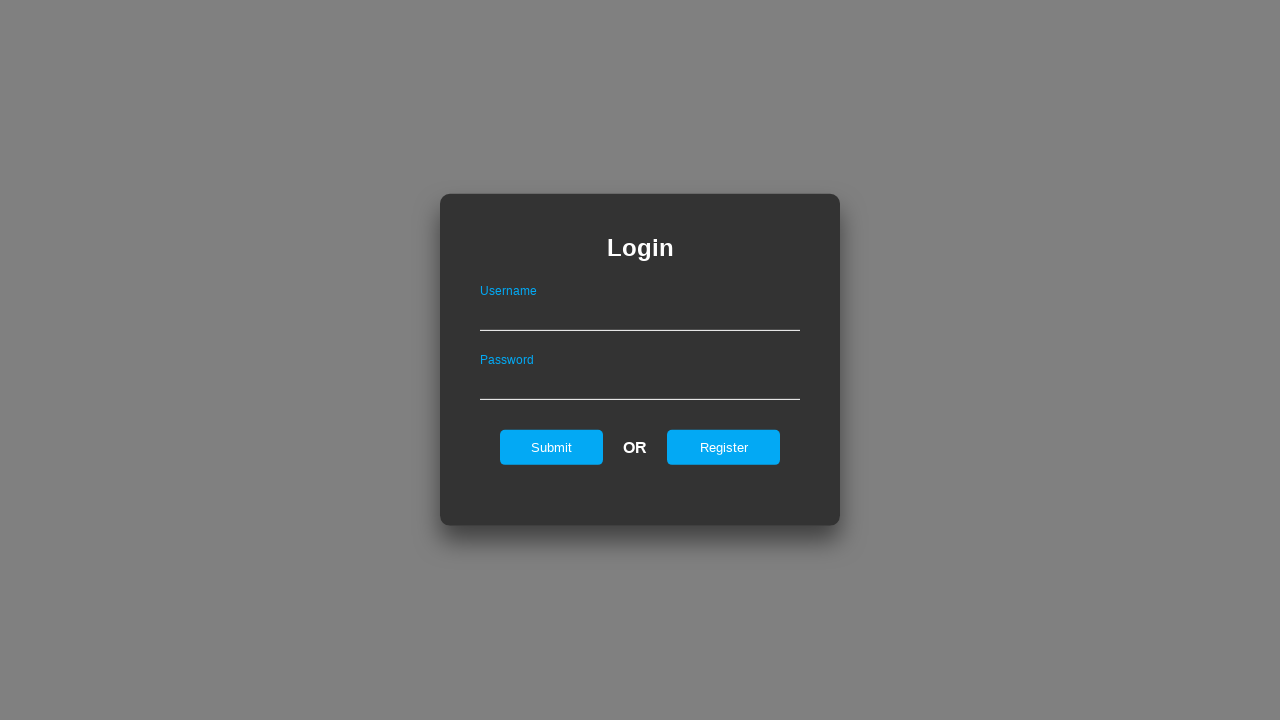

Login form loaded and visible
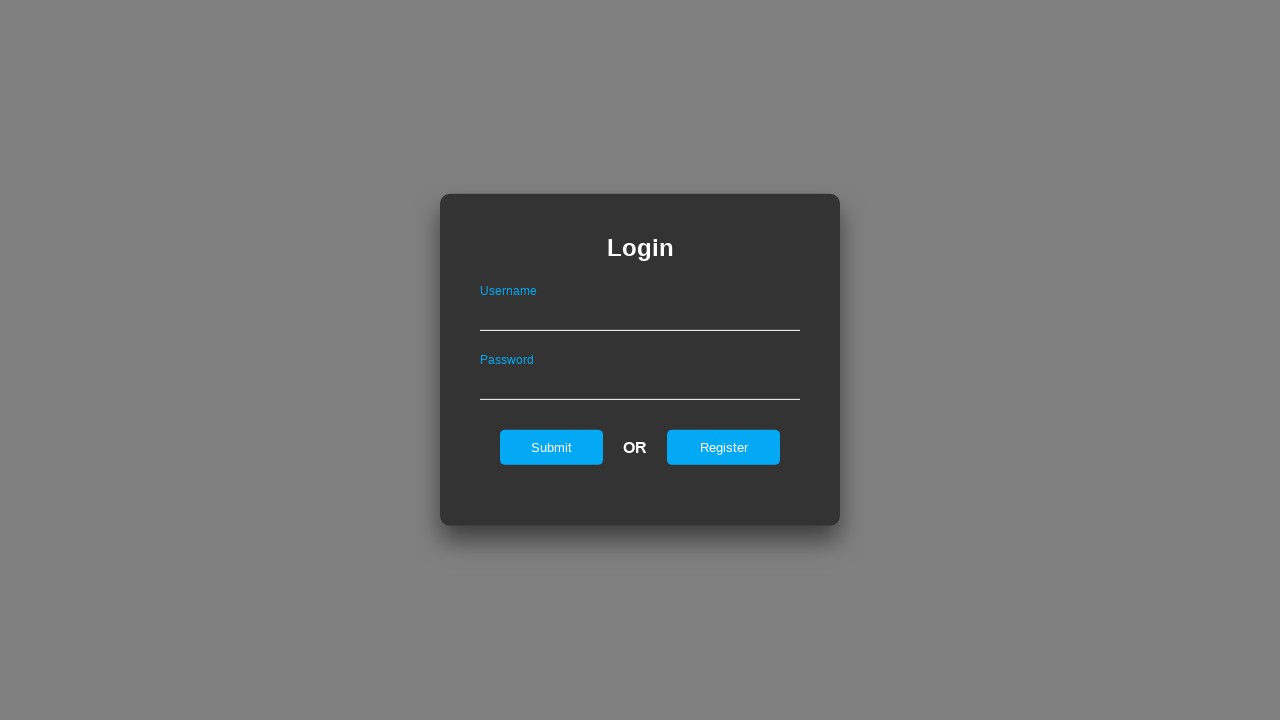

Clicked register button to switch to registration form at (724, 447) on #registerOnLogin
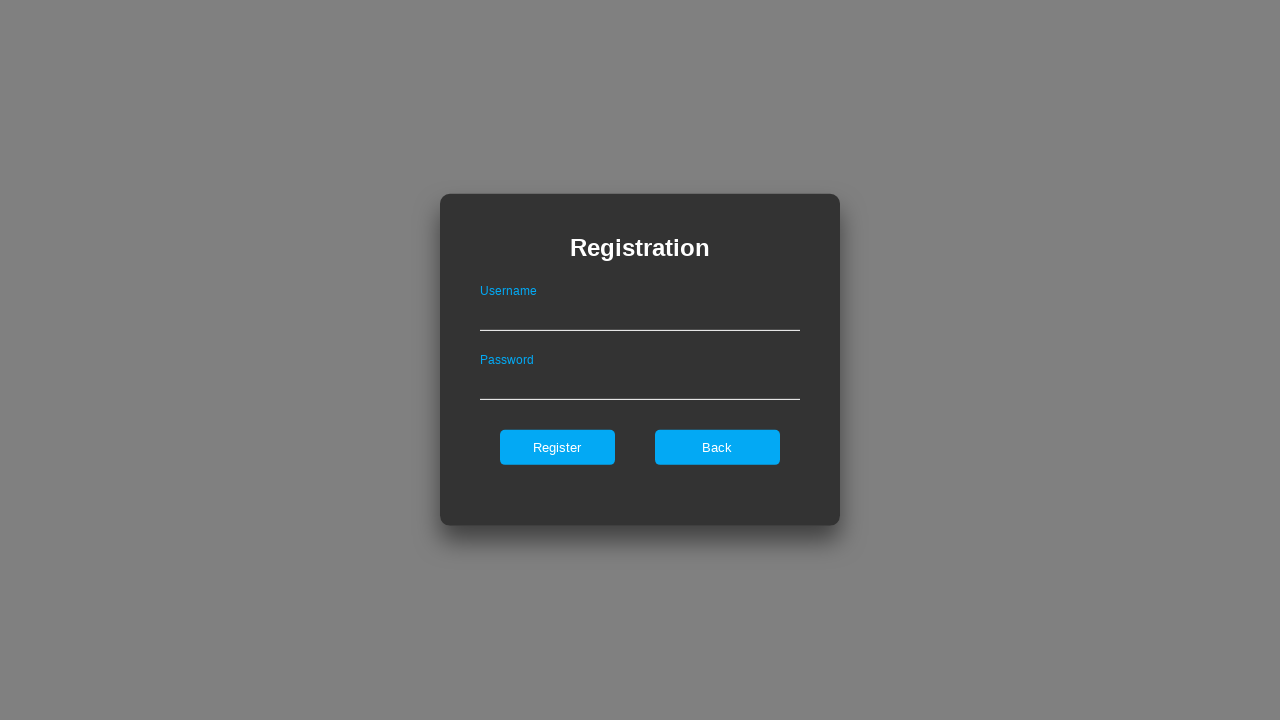

Register form loaded and visible
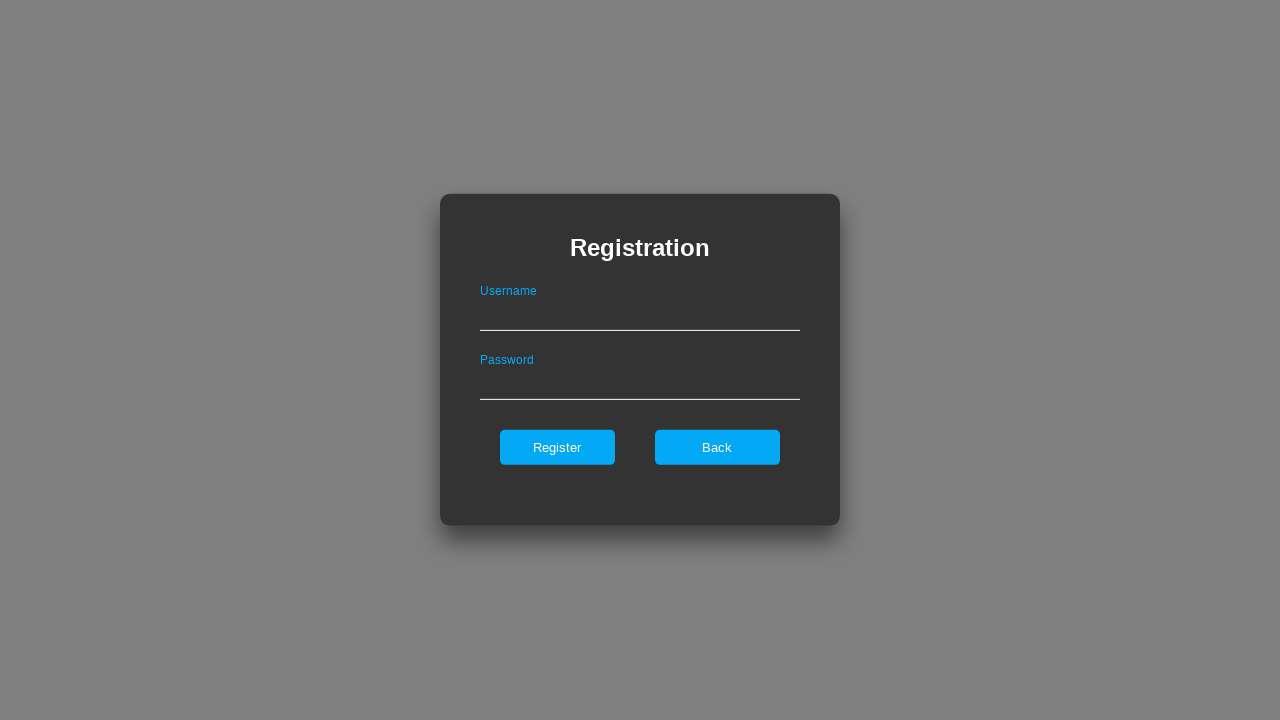

Clicked register button without filling username and password fields at (557, 447) on #register
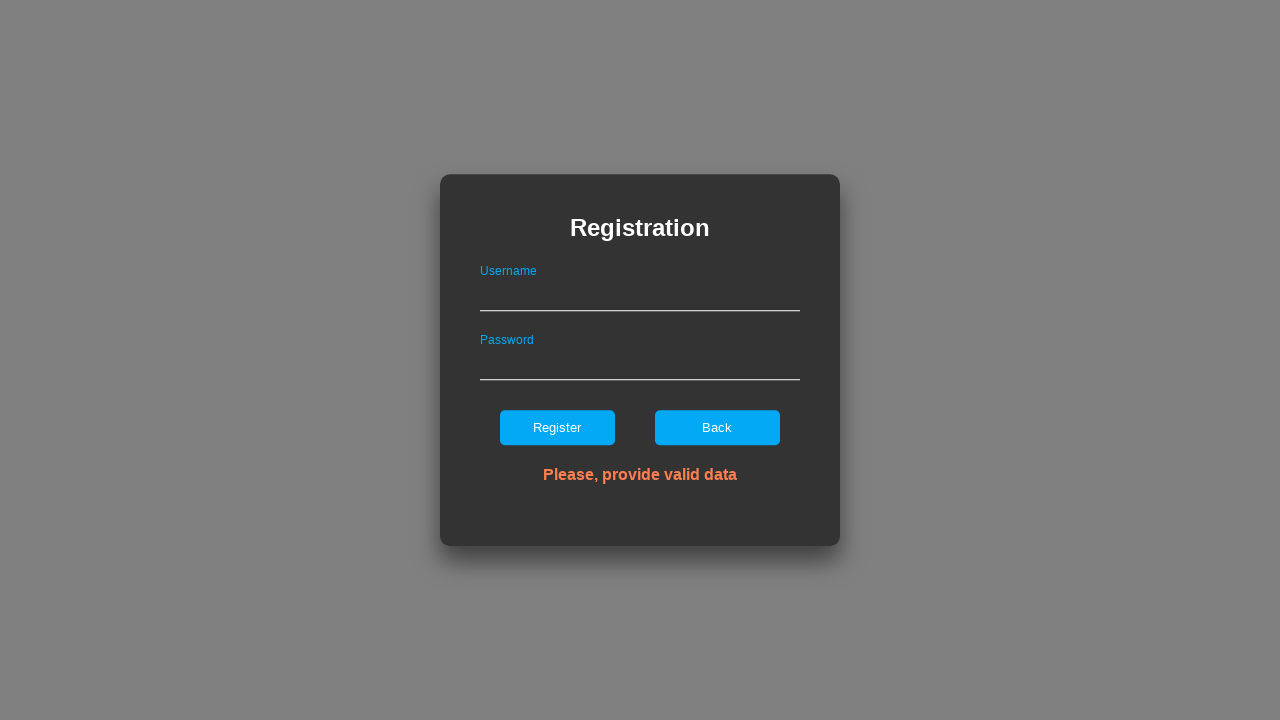

Error message element appeared
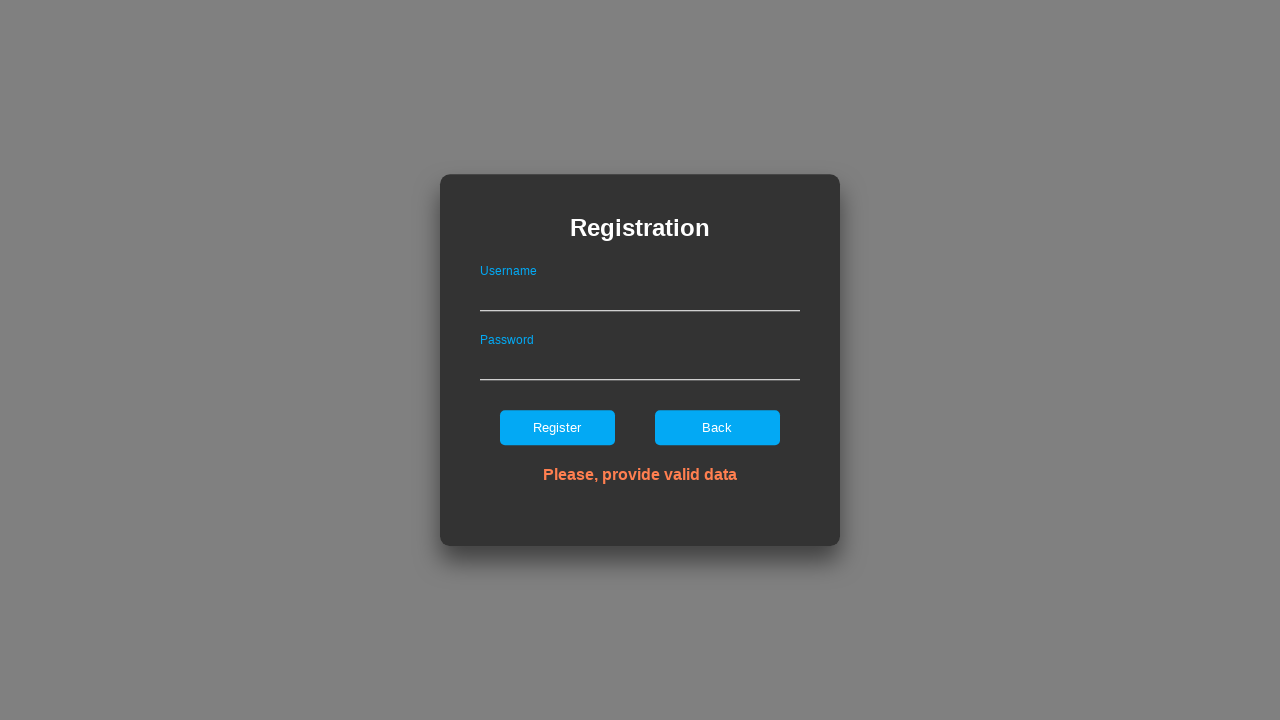

Verified error message displays 'Please, provide valid data'
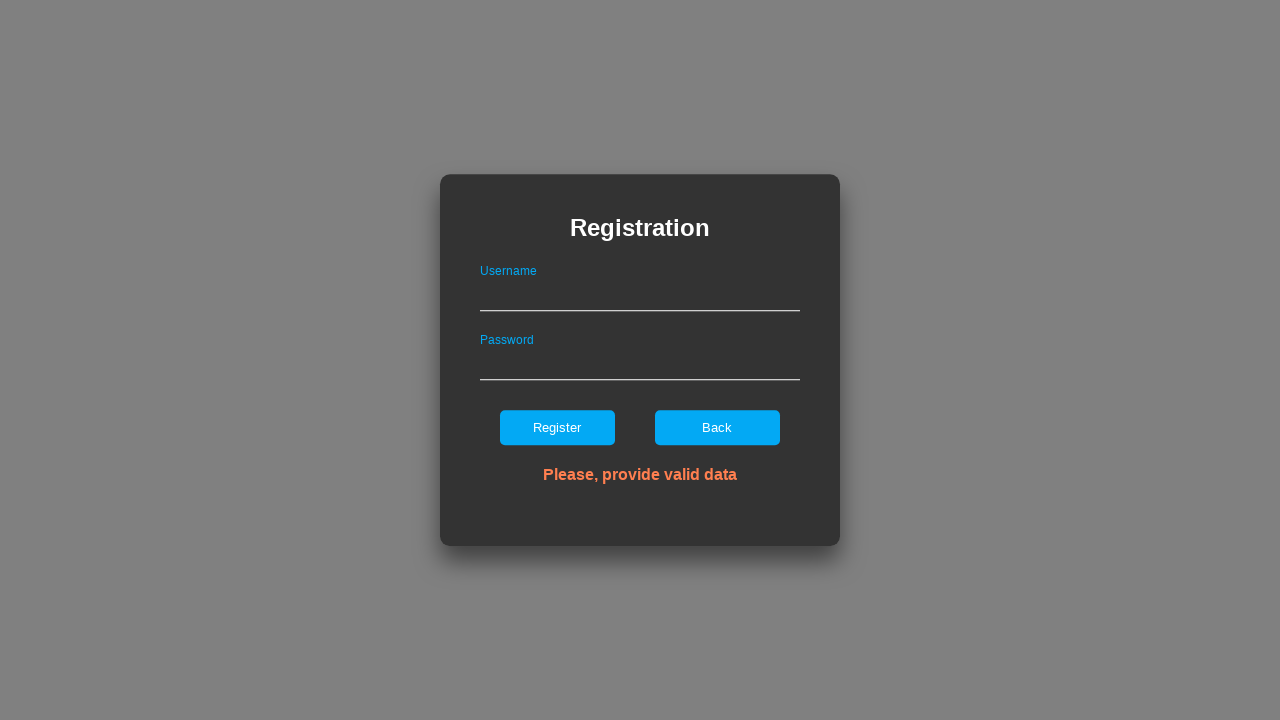

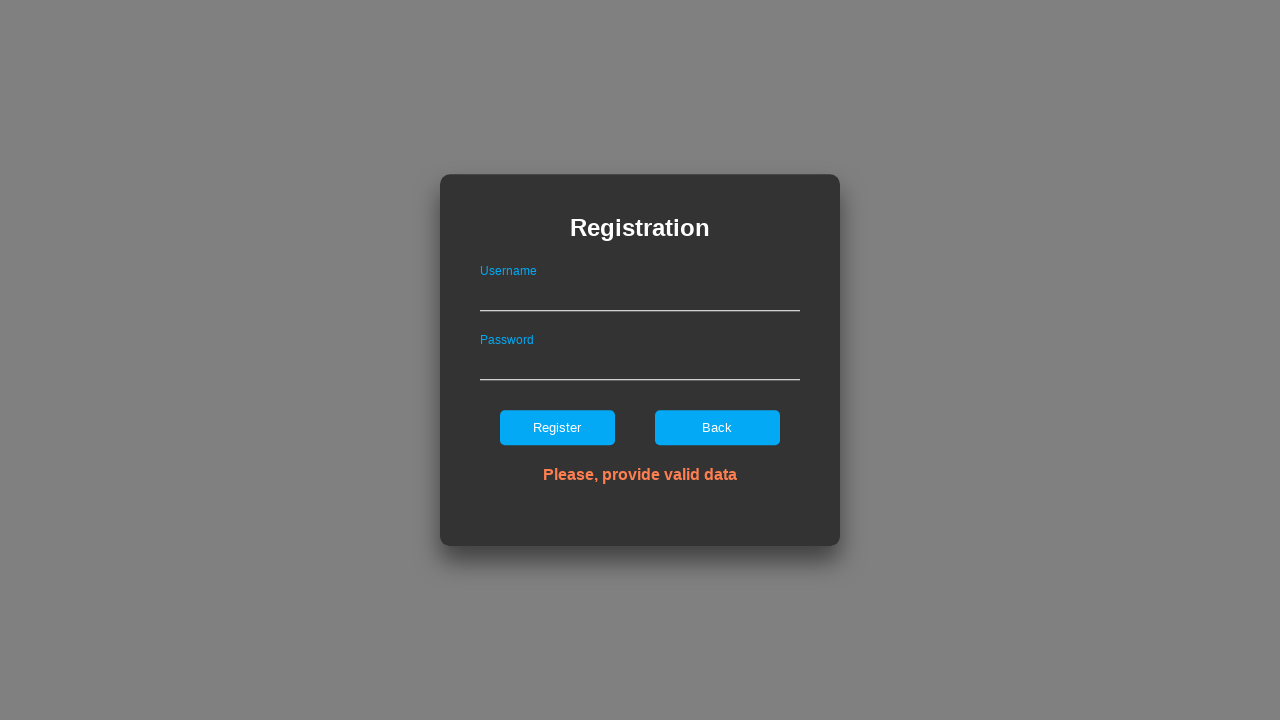